Tests frame switching functionality by navigating between multiple frames, filling text inputs in each frame, and interacting with an embedded form within a nested iframe including dropdown selection and form submission.

Starting URL: https://ui.vision/demo/webtest/frames/

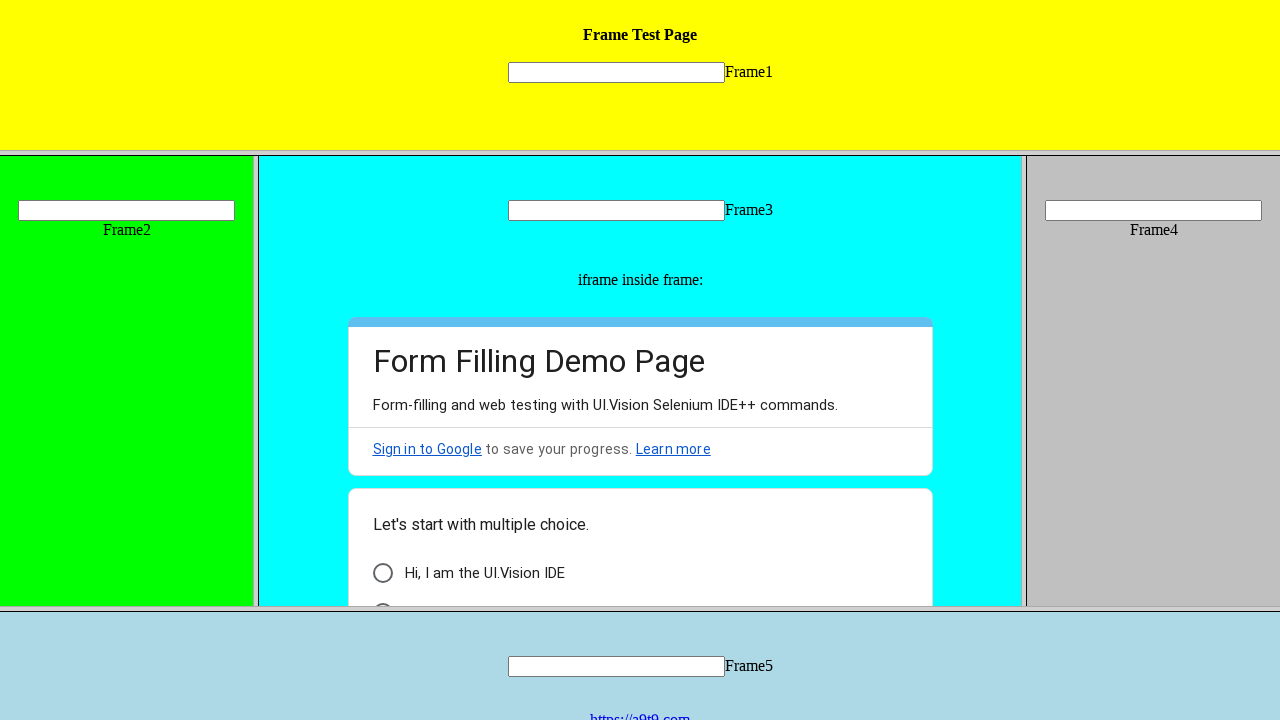

Switched to frame 1 and filled input with 'kavya' on frame[src='frame_1.html'] >> internal:control=enter-frame >> input[name='mytext1
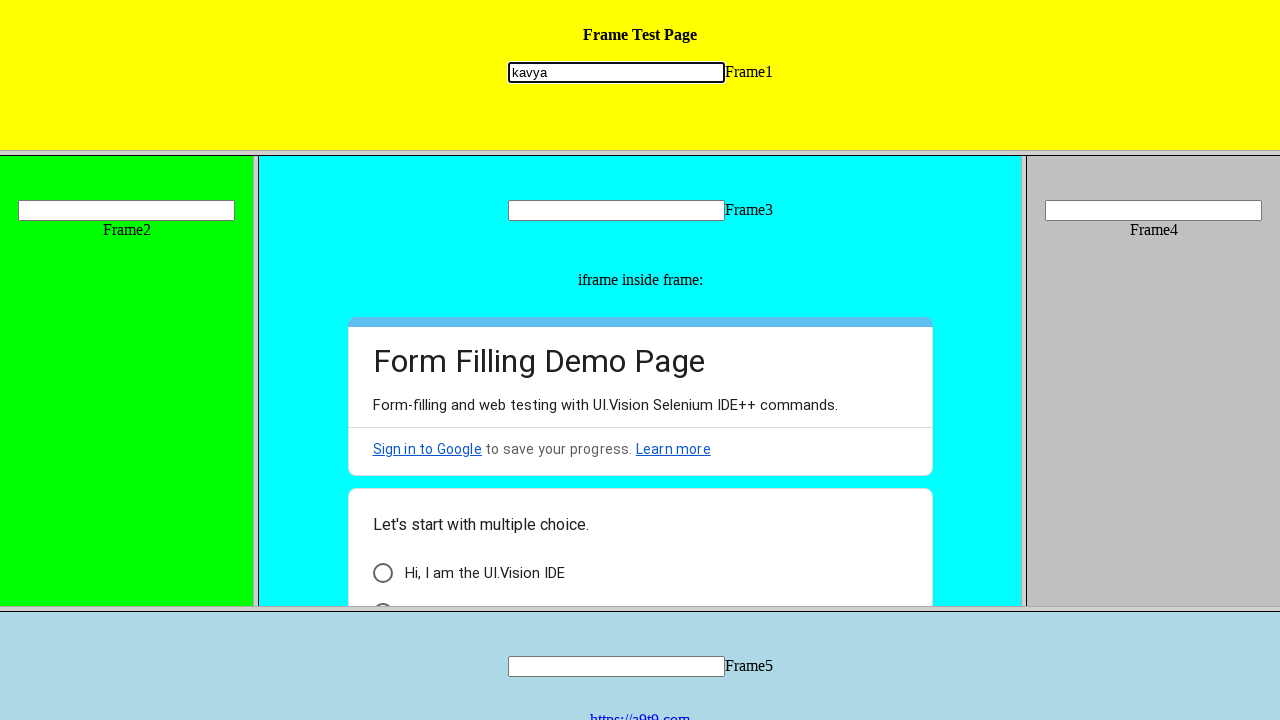

Switched to frame 2 and filled input with 'Software' on frame[src='frame_2.html'] >> internal:control=enter-frame >> input[name='mytext2
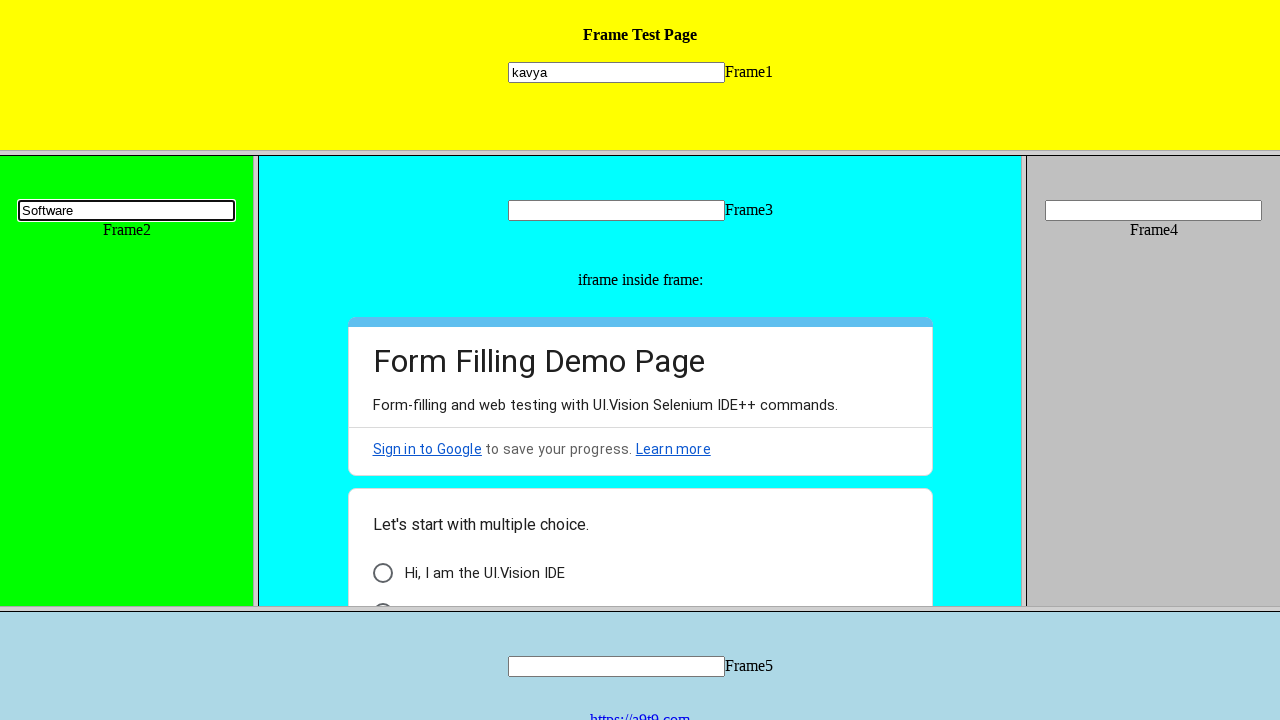

Switched to frame 3 and filled input with 'Automation' on frame[src='frame_3.html'] >> internal:control=enter-frame >> input[name='mytext3
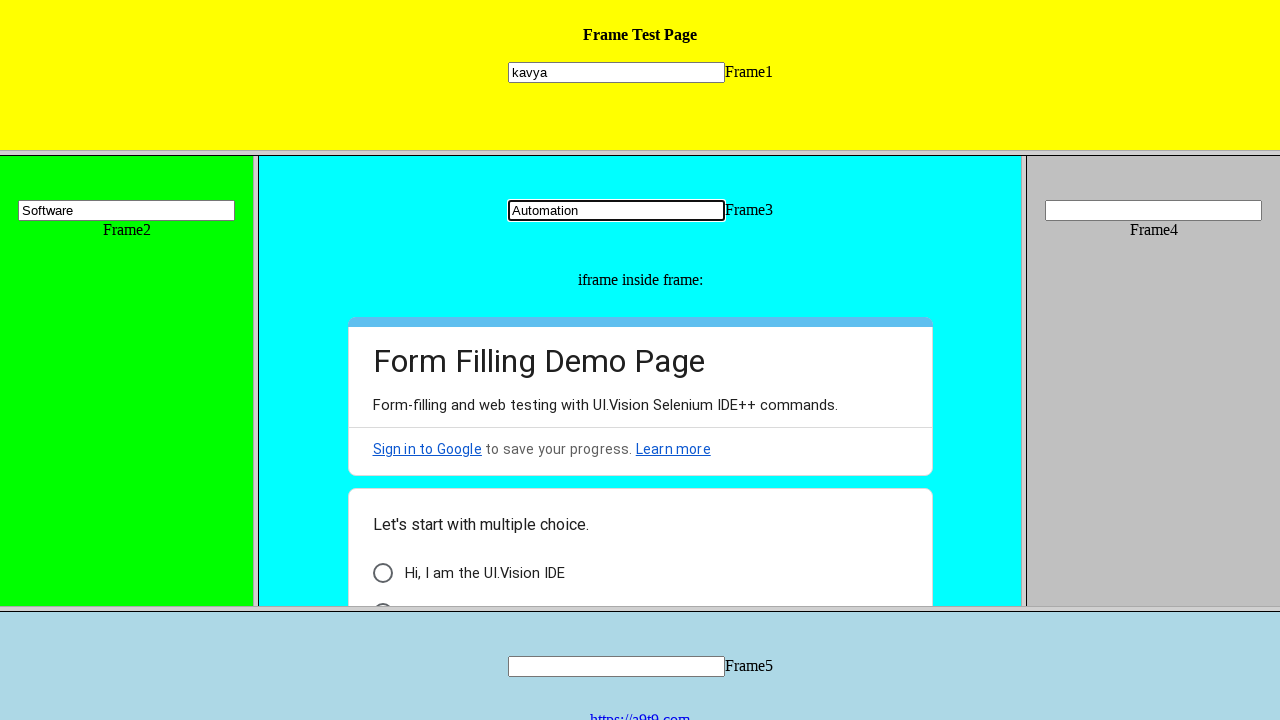

Located nested iframe within frame 3
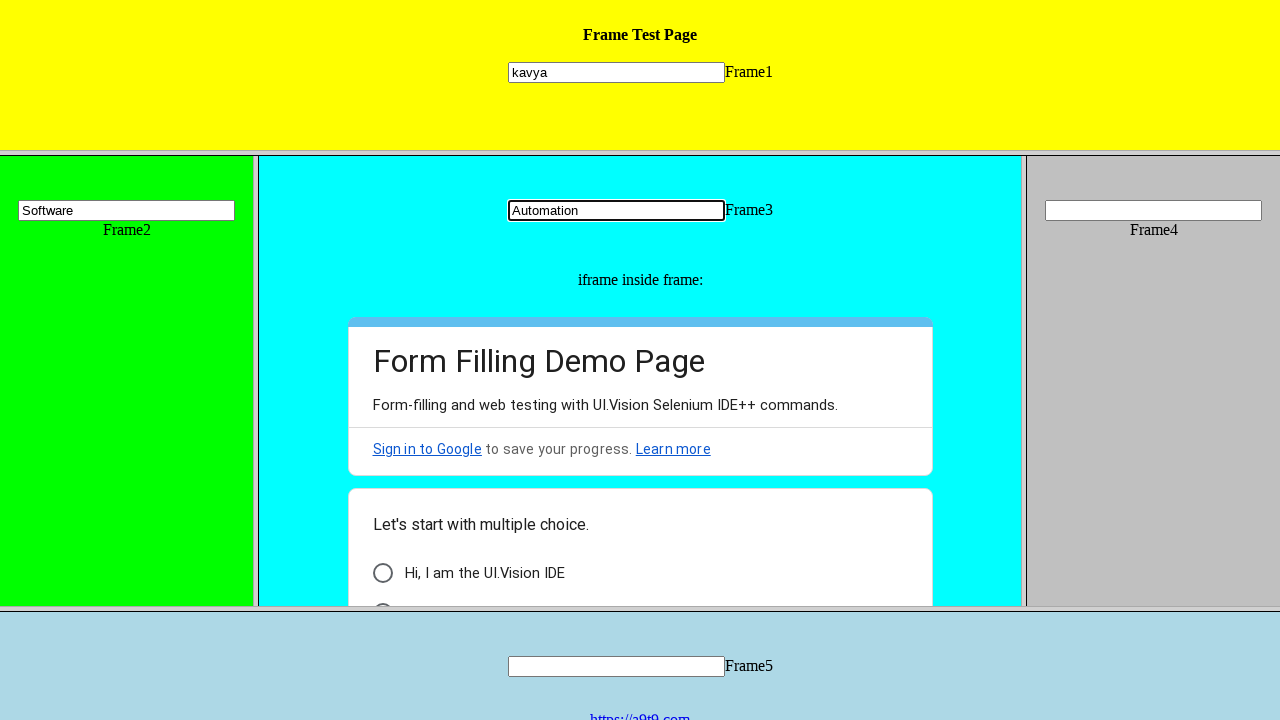

Clicked on 'Hi, I am the UI.Vision IDE' option at (484, 573) on frame[src='frame_3.html'] >> internal:control=enter-frame >> iframe >> internal:
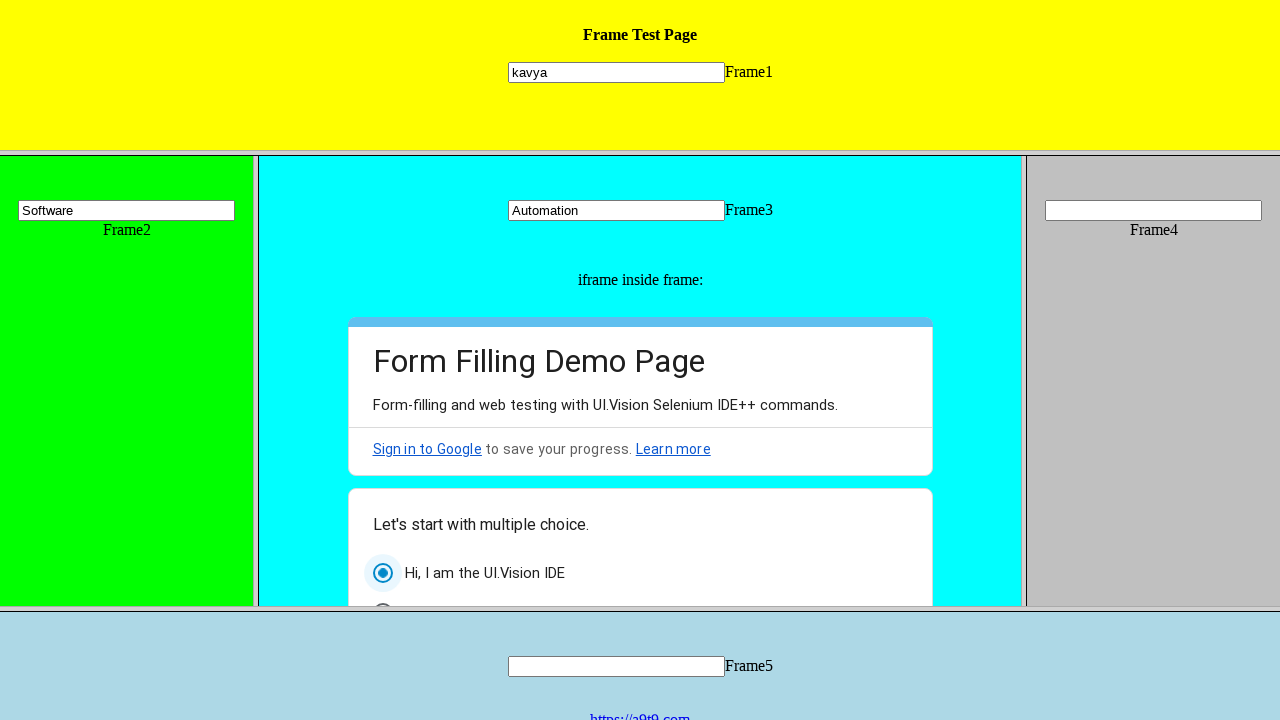

Clicked on 'Web Testing' option at (446, 480) on frame[src='frame_3.html'] >> internal:control=enter-frame >> iframe >> internal:
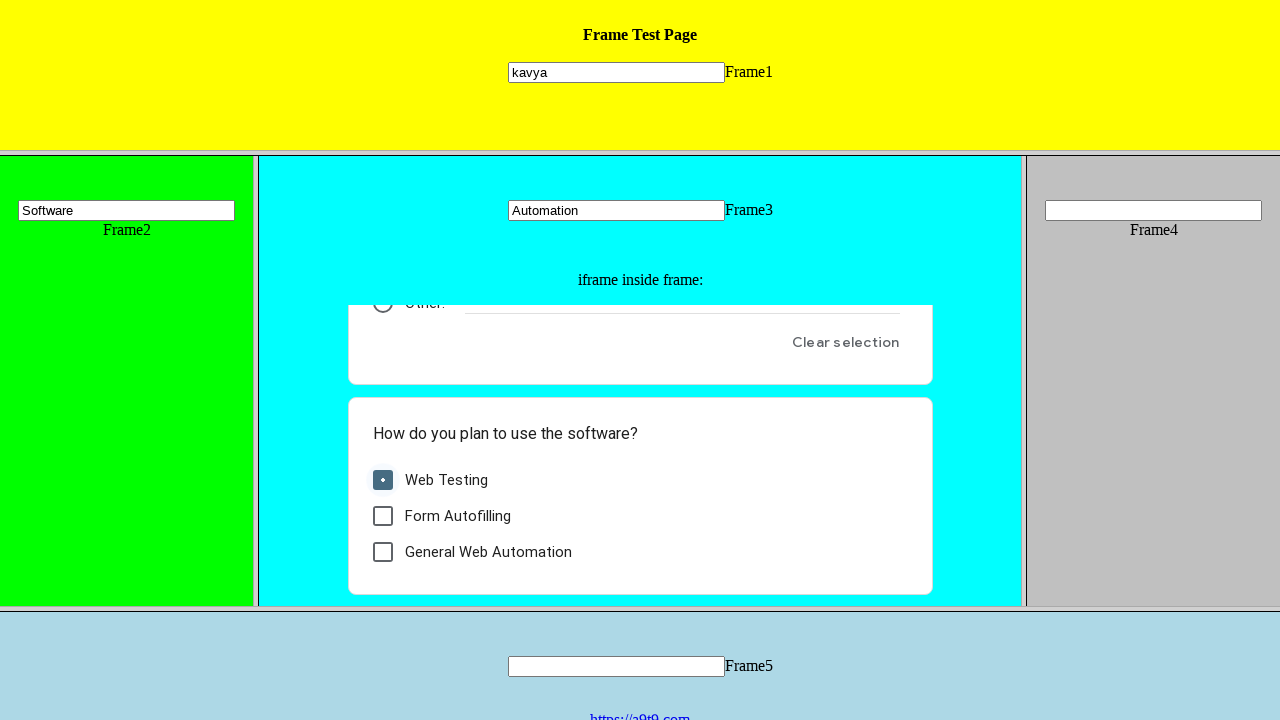

Clicked dropdown menu at (540, 480) on frame[src='frame_3.html'] >> internal:control=enter-frame >> iframe >> internal:
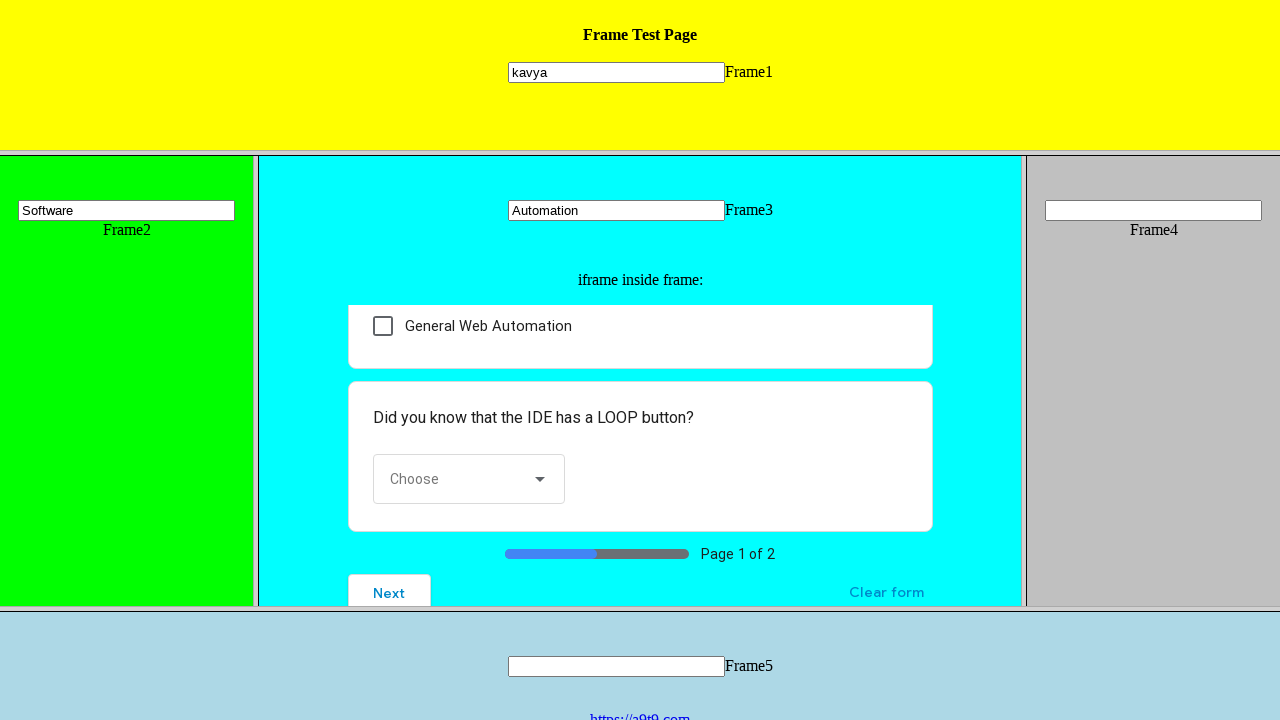

Waited 2 seconds for dropdown to load
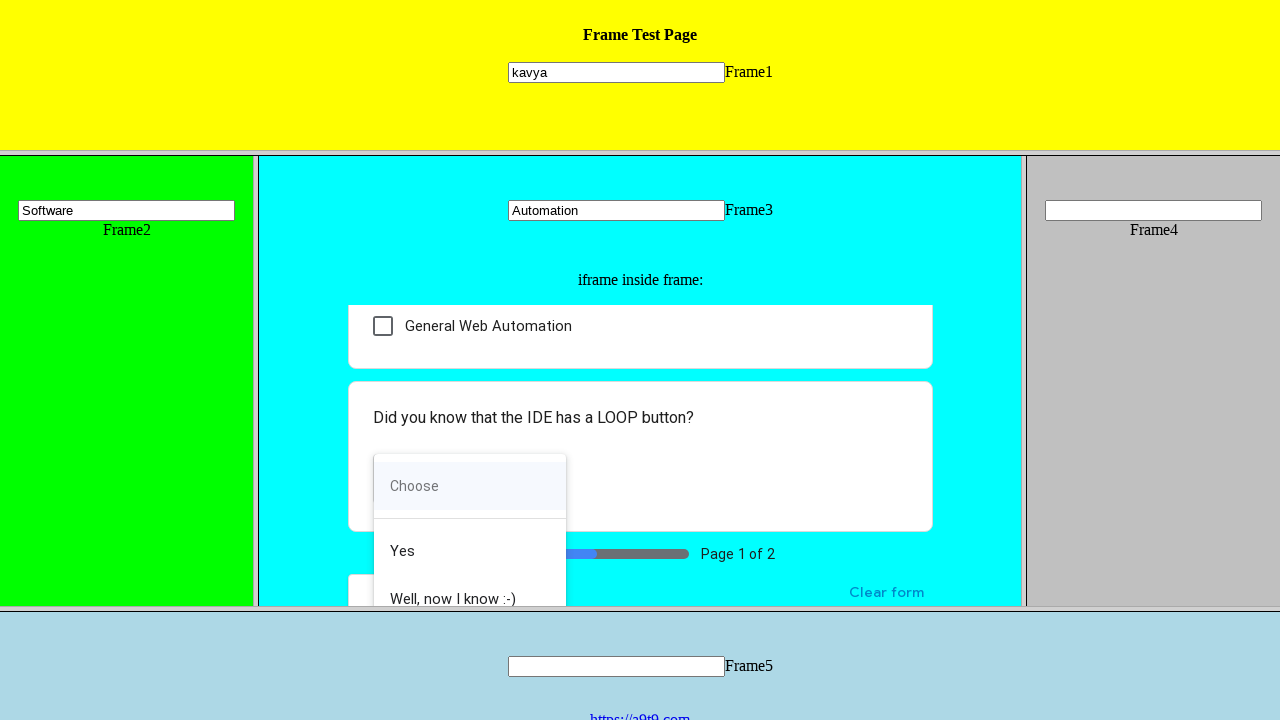

Selected dropdown option 'Well, now I know :-)'' at (464, 599) on frame[src='frame_3.html'] >> internal:control=enter-frame >> iframe >> internal:
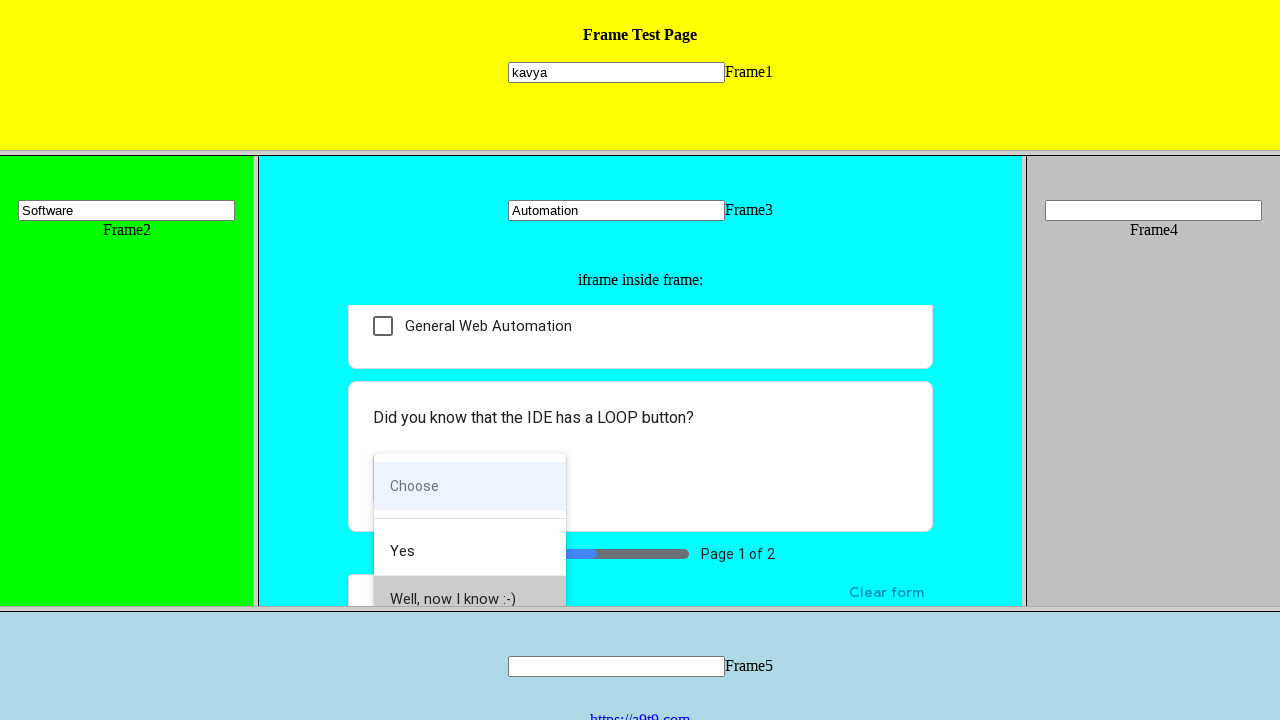

Waited 2 seconds after dropdown selection
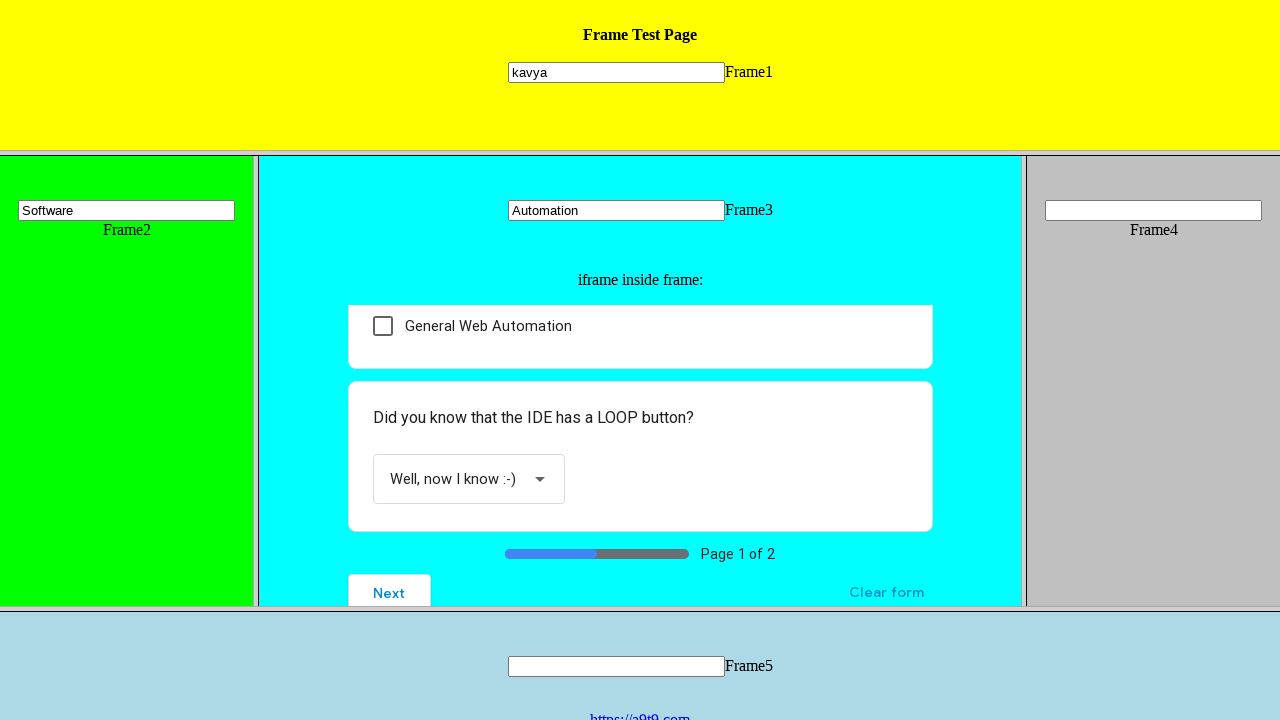

Clicked Next button at (389, 588) on frame[src='frame_3.html'] >> internal:control=enter-frame >> iframe >> internal:
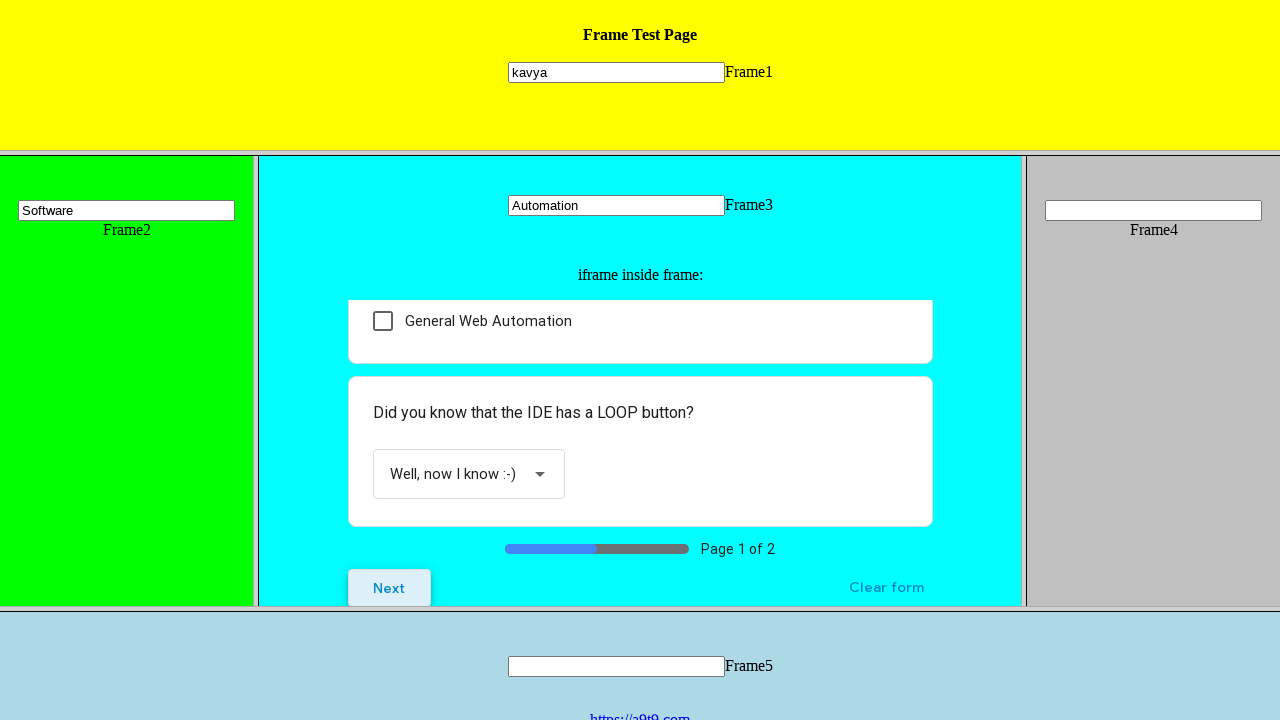

Waited 2 seconds after clicking Next
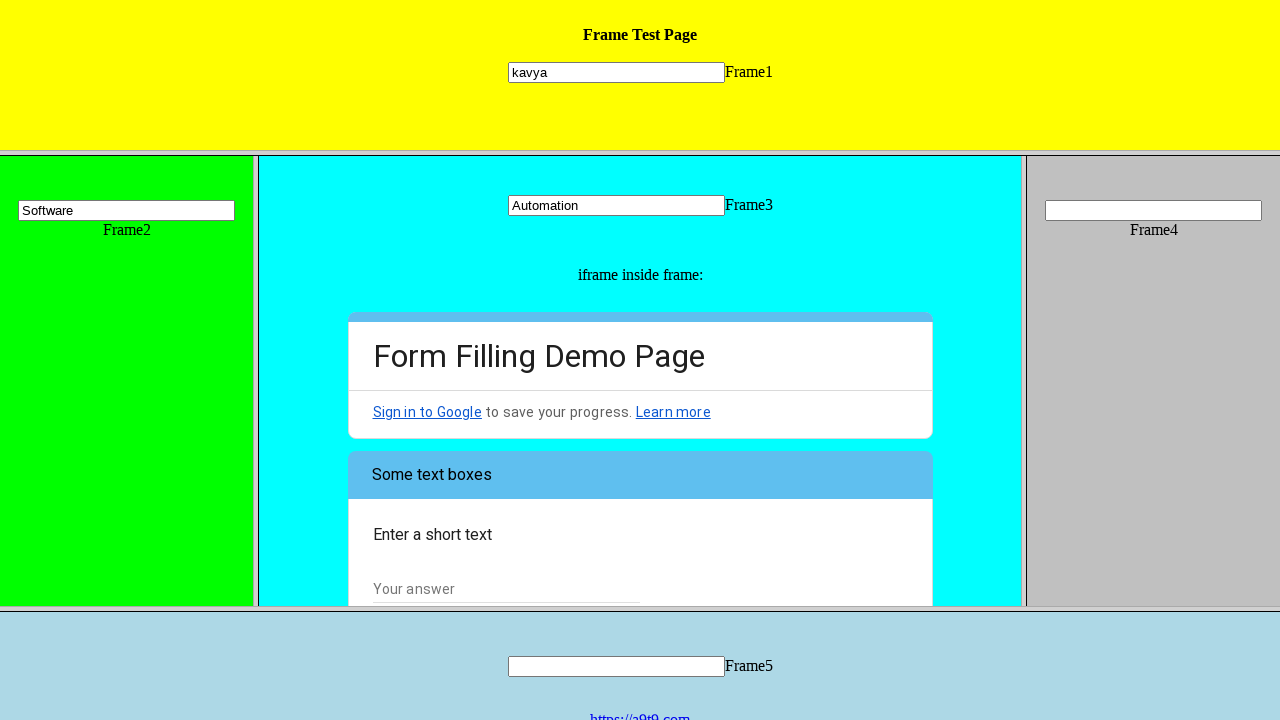

Filled text input field with 'Hello' on frame[src='frame_3.html'] >> internal:control=enter-frame >> iframe >> internal:
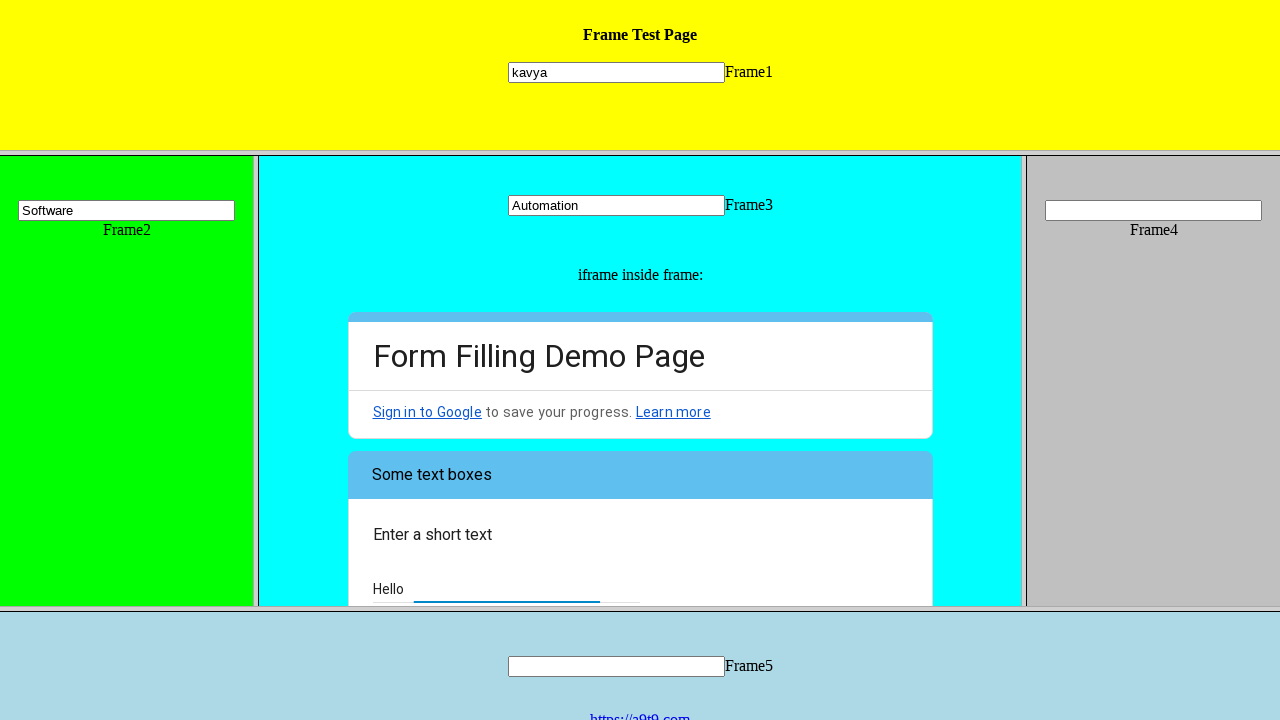

Filled textarea field with 'This is Kavya' on frame[src='frame_3.html'] >> internal:control=enter-frame >> iframe >> internal:
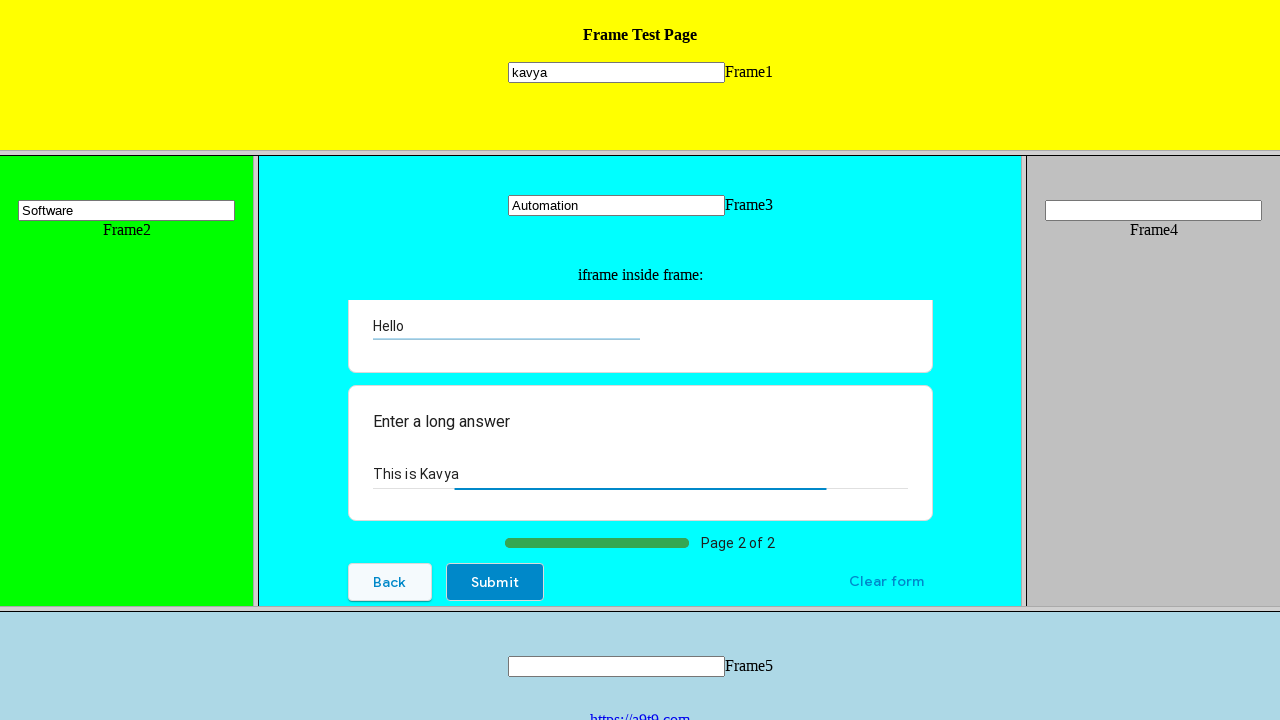

Clicked Submit button to submit form at (495, 582) on frame[src='frame_3.html'] >> internal:control=enter-frame >> iframe >> internal:
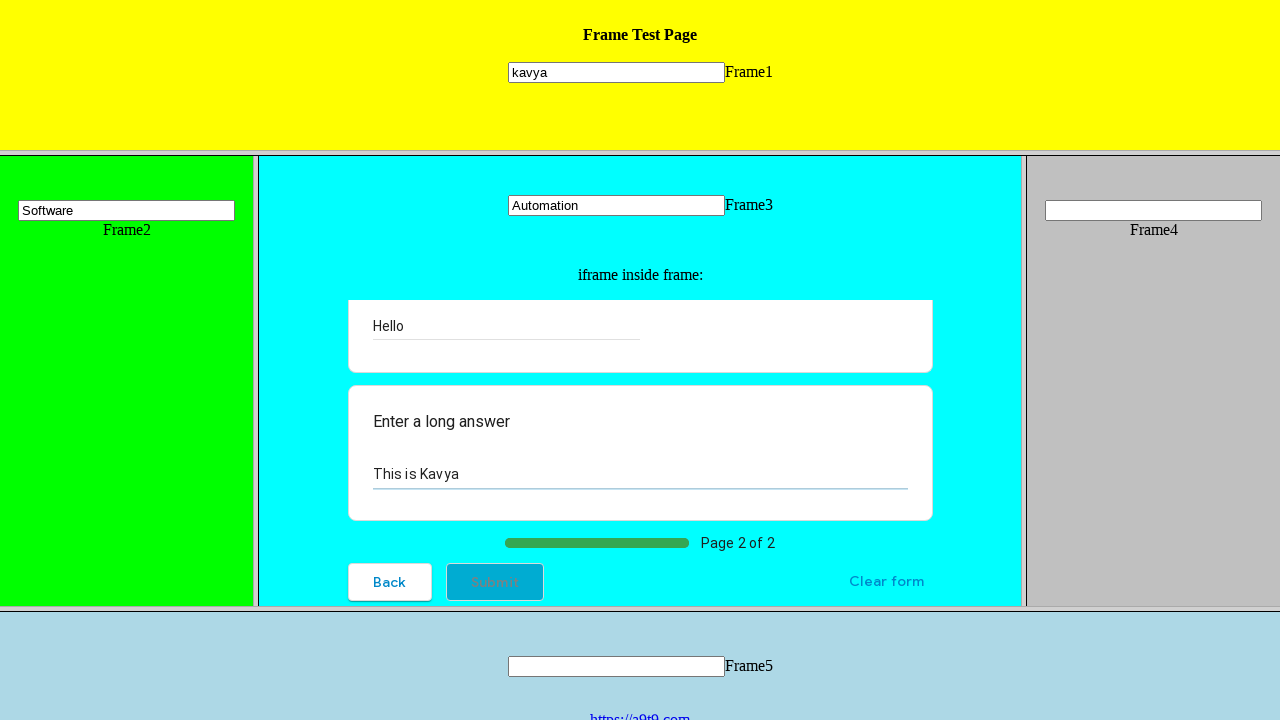

Switched to frame 4 and filled input with 'Testing' on frame[src='frame_4.html'] >> internal:control=enter-frame >> input[name='mytext4
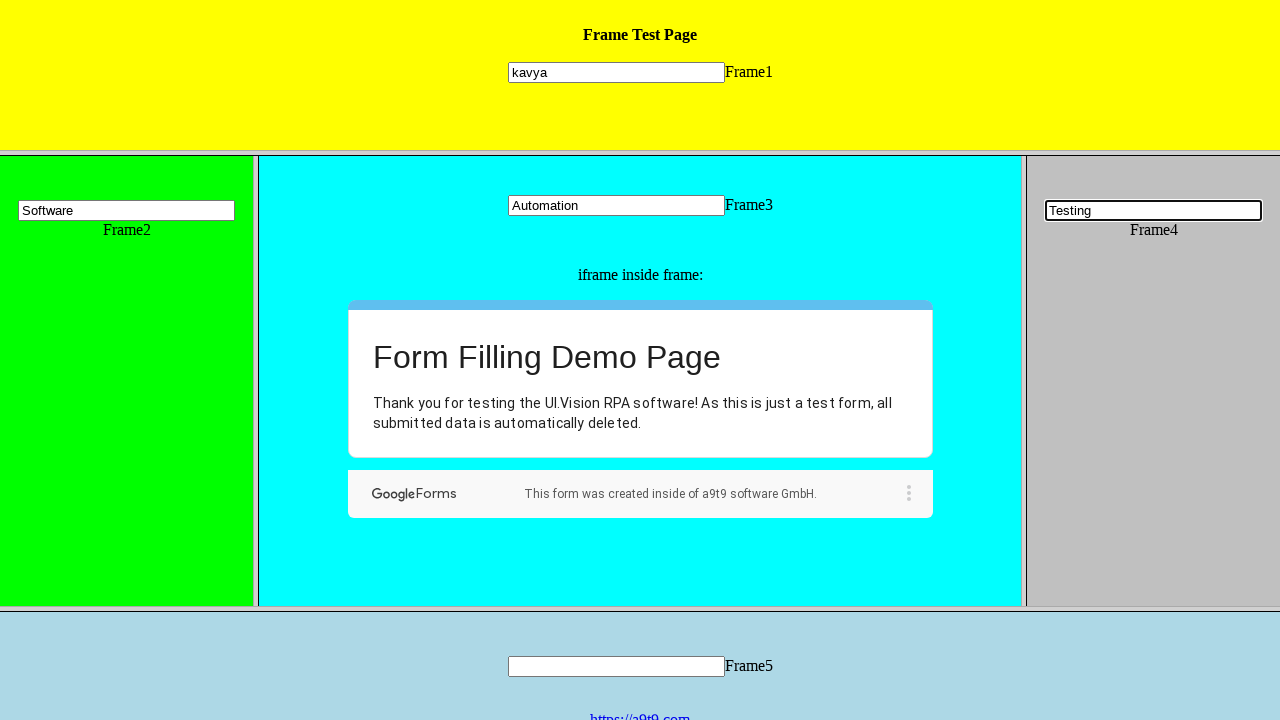

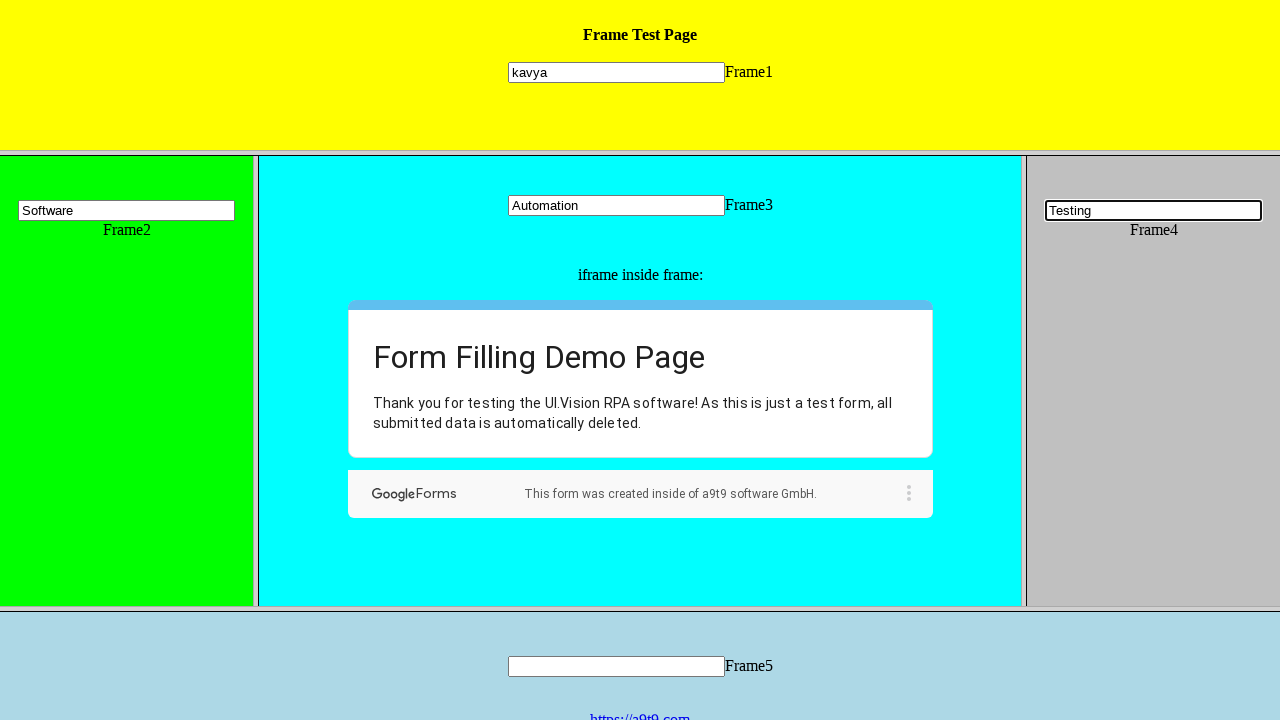